Navigates to W3Schools HTML tables page and verifies that the customers table is present with rows and cells.

Starting URL: https://www.w3schools.com/html/html_tables.asp

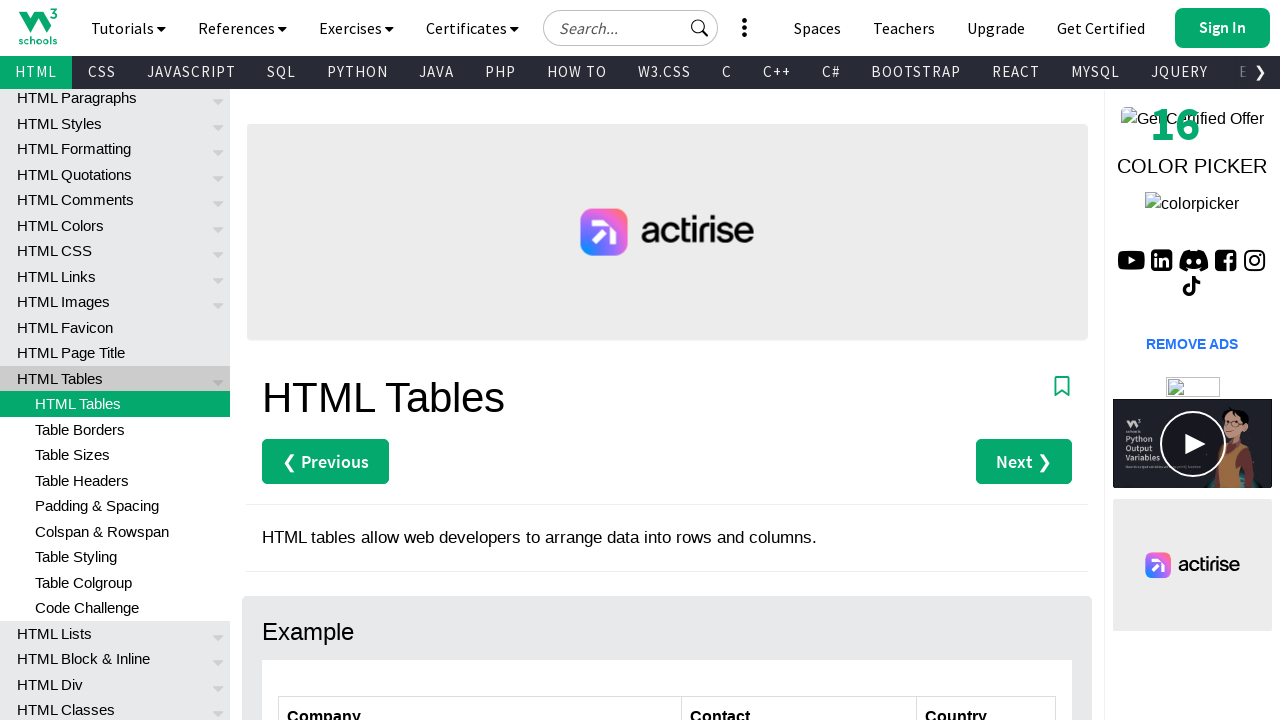

Navigated to W3Schools HTML tables page
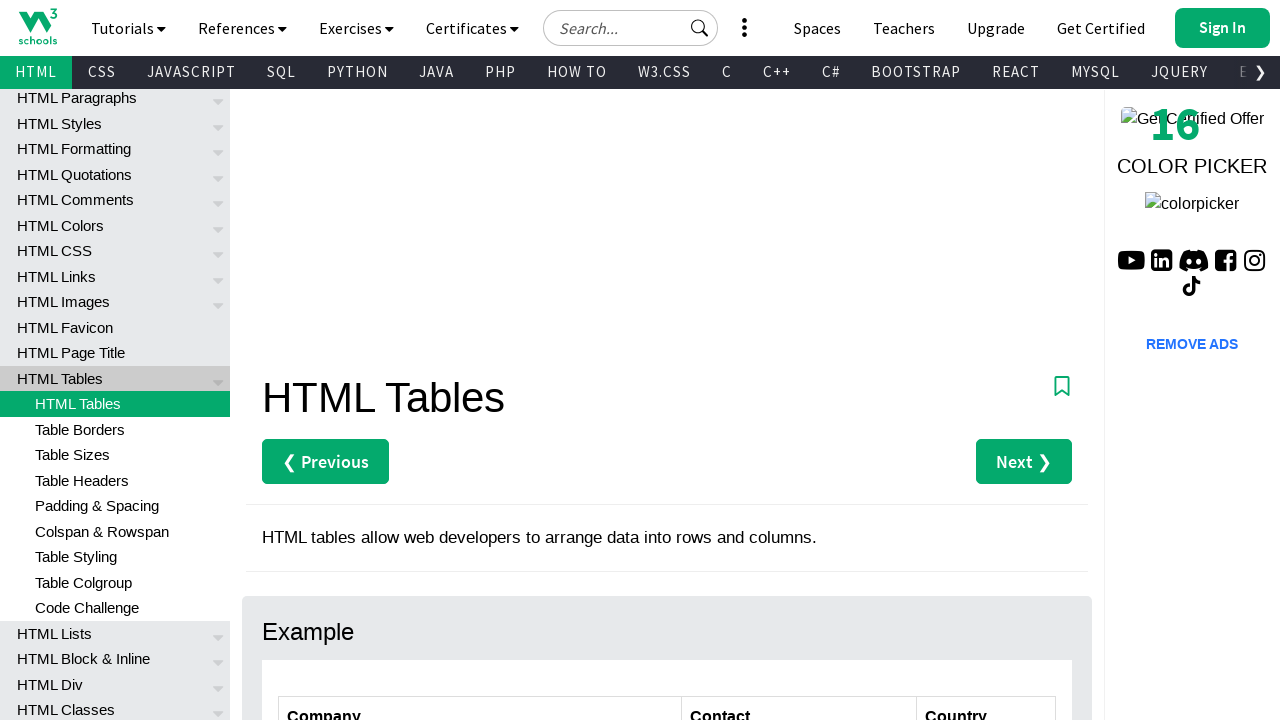

Customers table loaded and became visible
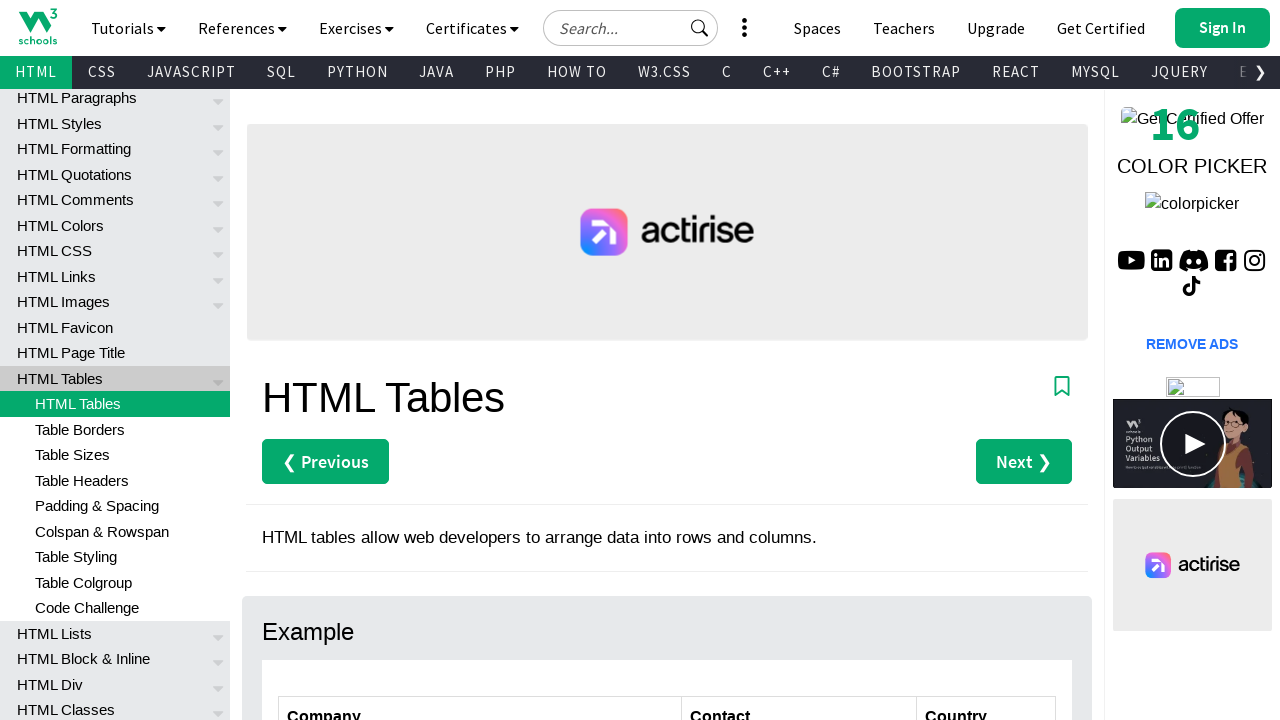

Located all table rows in customers table
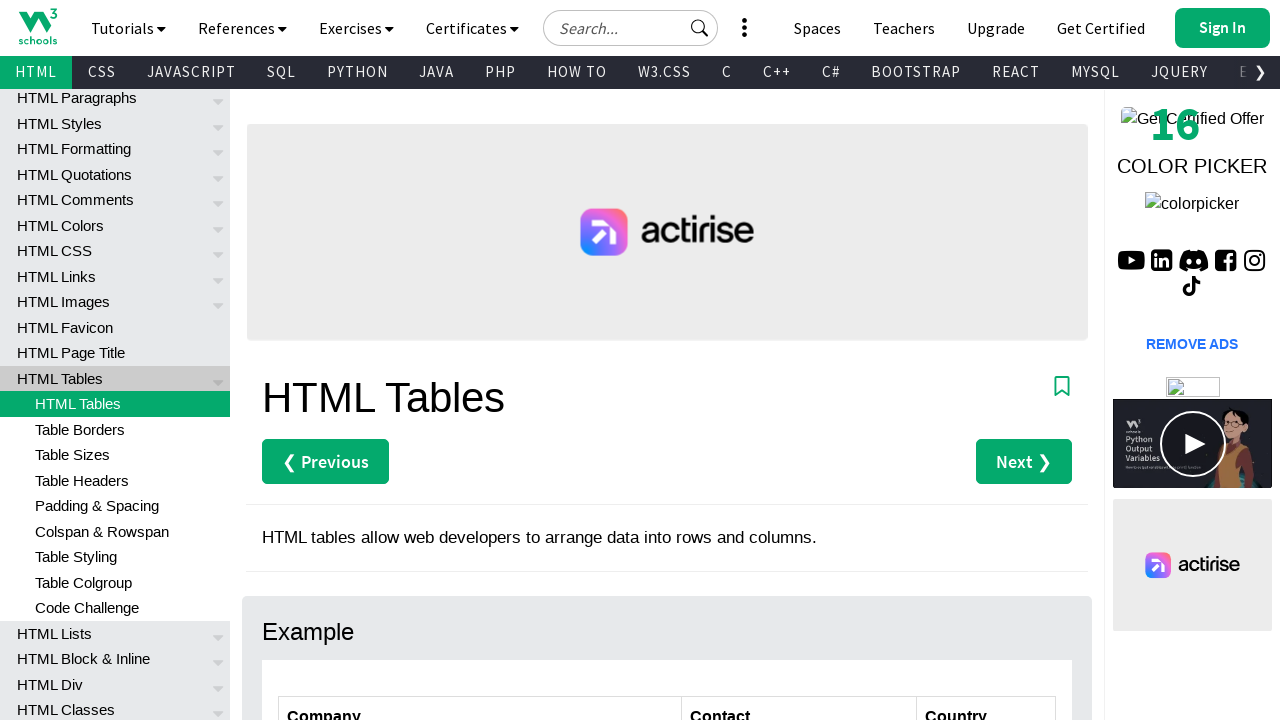

First table row became available
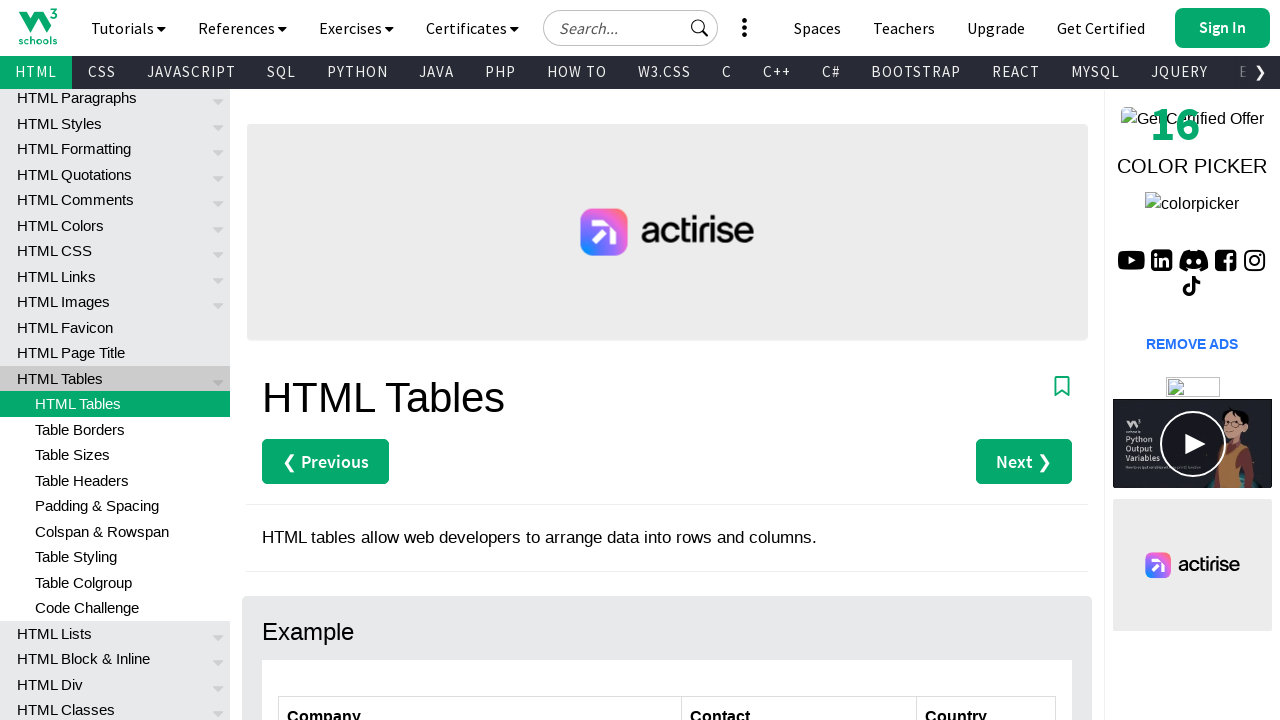

First data row with cells in customers table is present
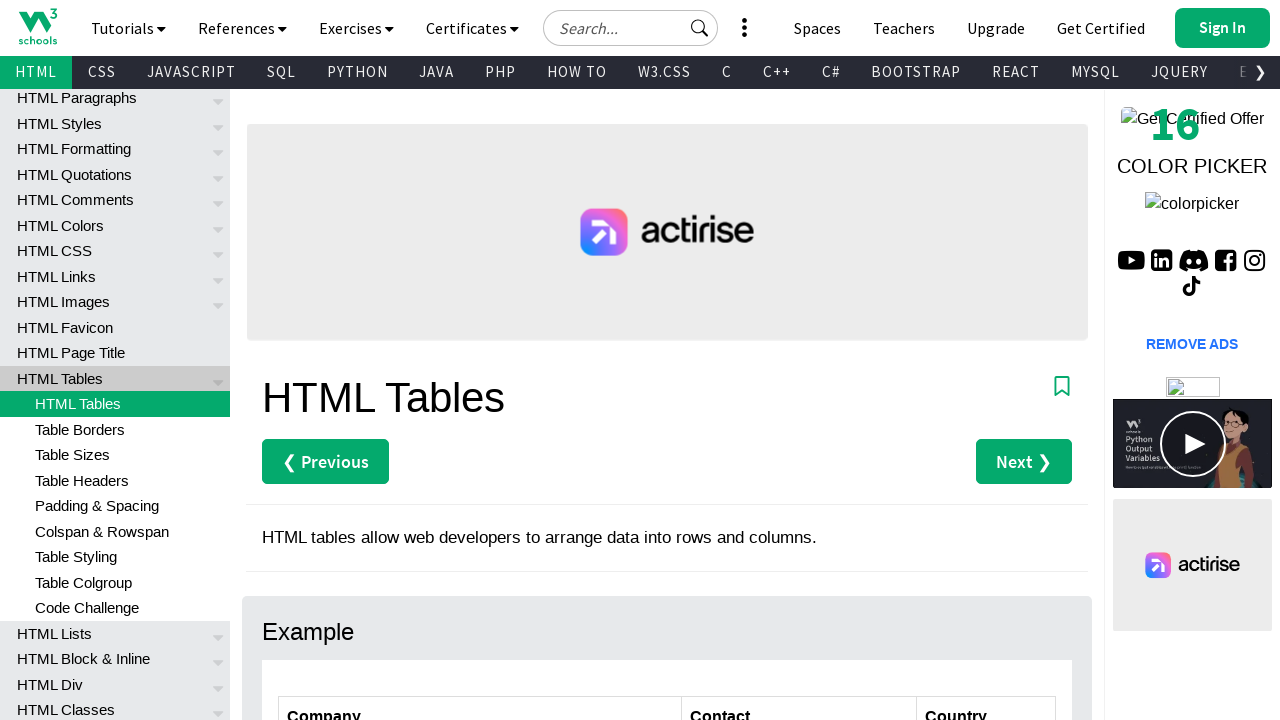

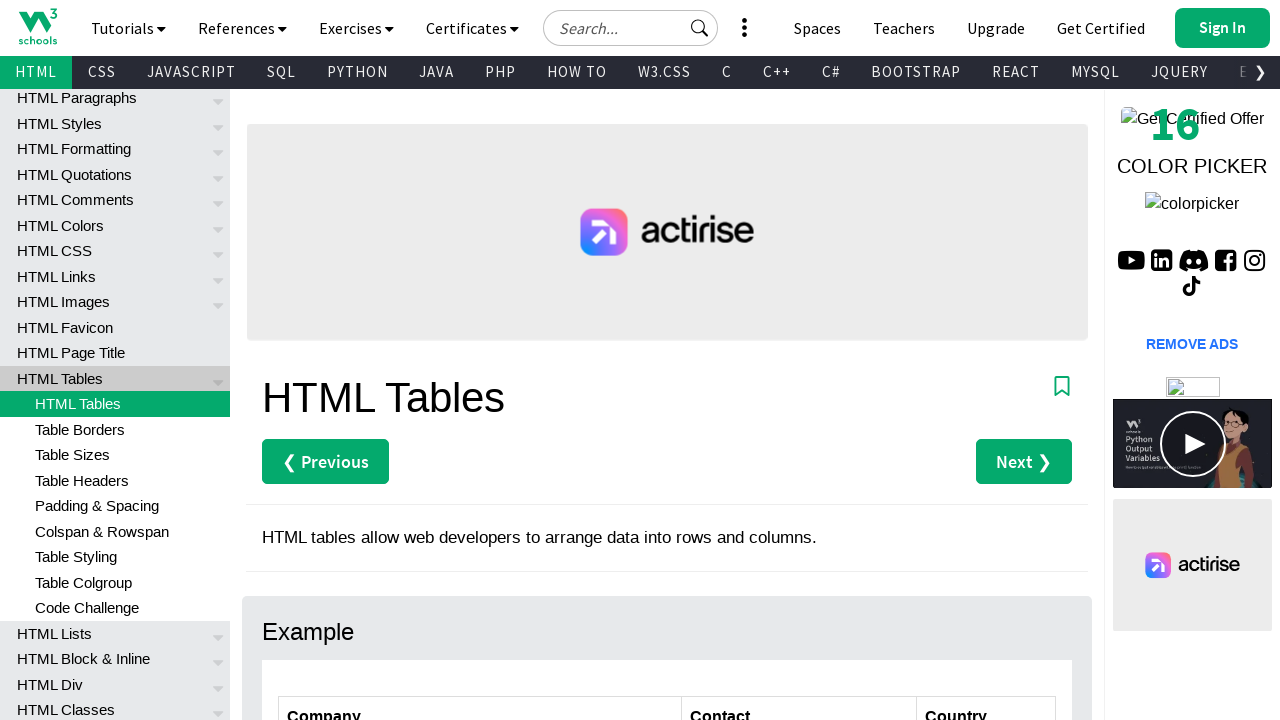